Tests product search and add-to-cart functionality on an e-commerce practice site by searching for products containing "ca", verifying 4 visible results, adding the 3rd product to cart, and then iterating through products to add "Cashews" to cart.

Starting URL: https://rahulshettyacademy.com/seleniumPractise/#/

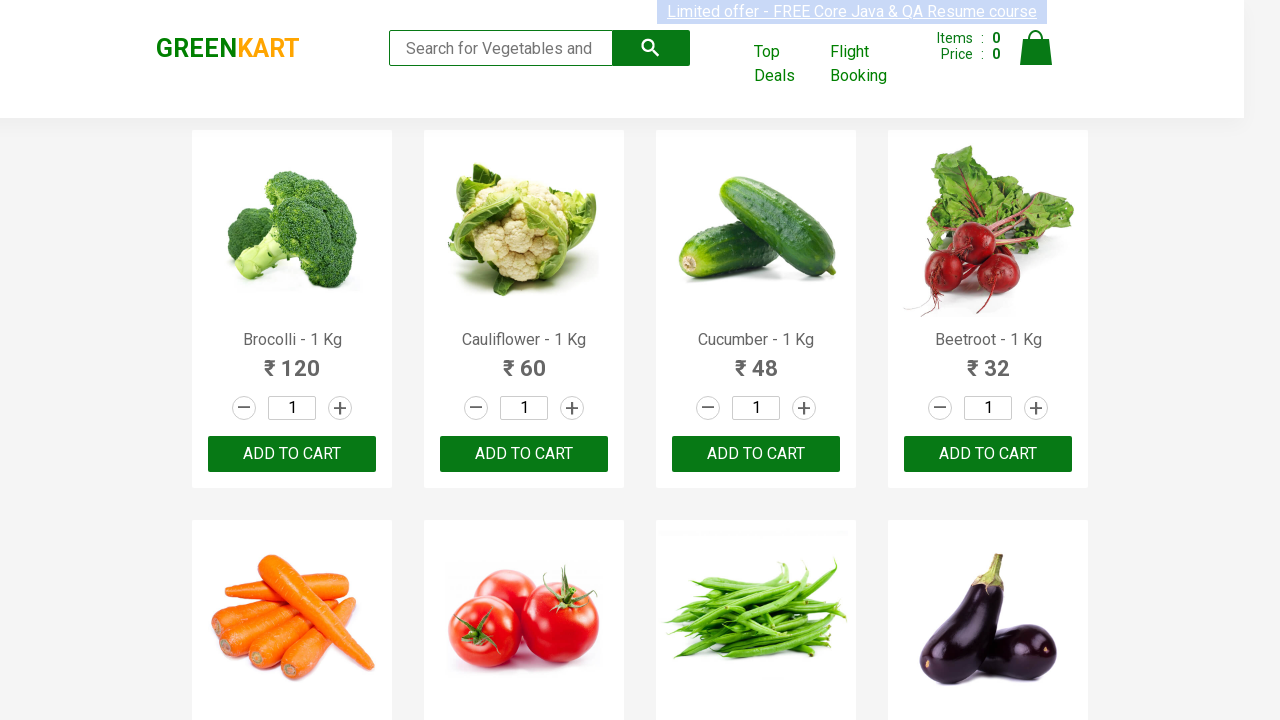

Filled search box with 'ca' on .search-keyword
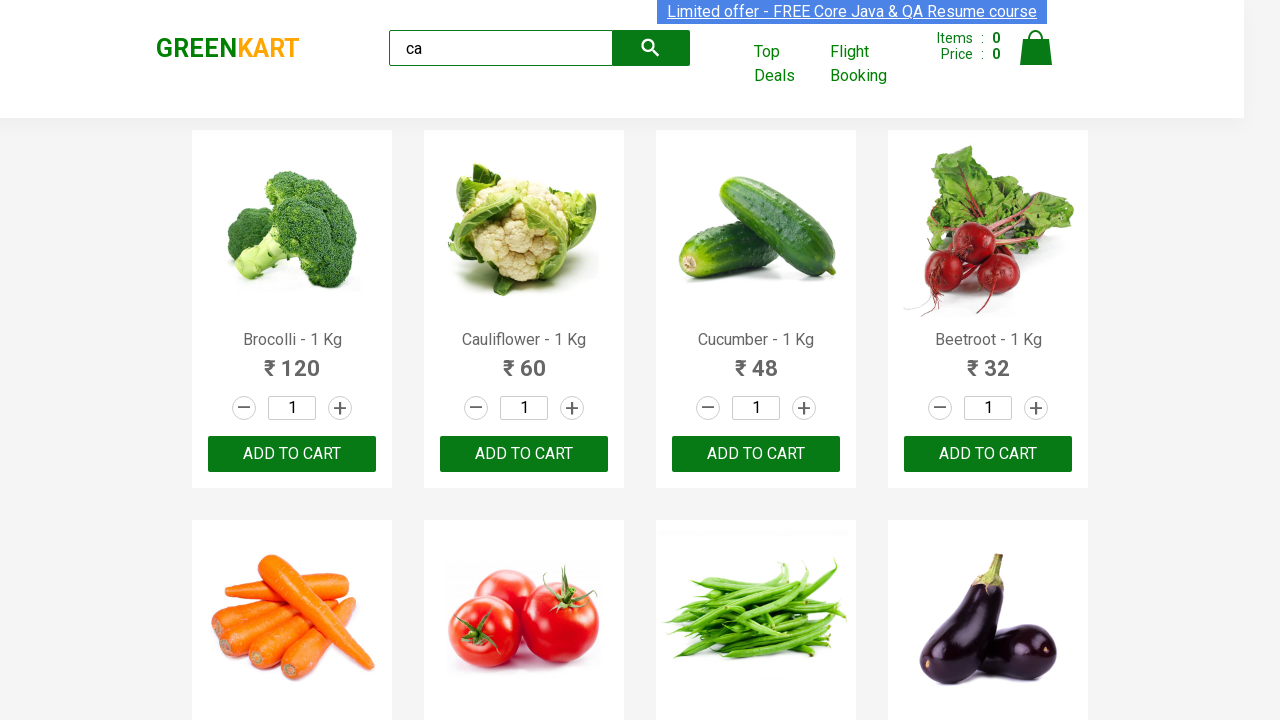

Waited for products to filter - 4 visible products found
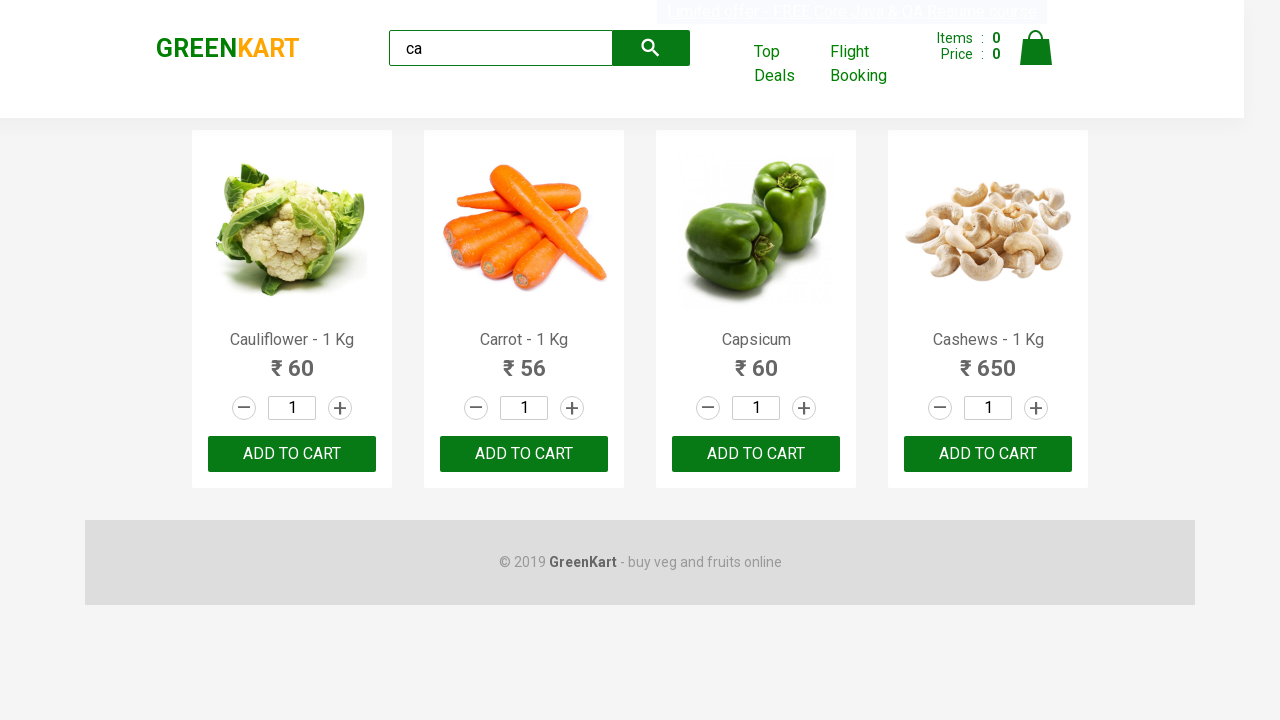

Clicked ADD TO CART on the 3rd product at (756, 454) on .products .product >> nth=2 >> text=ADD TO CART
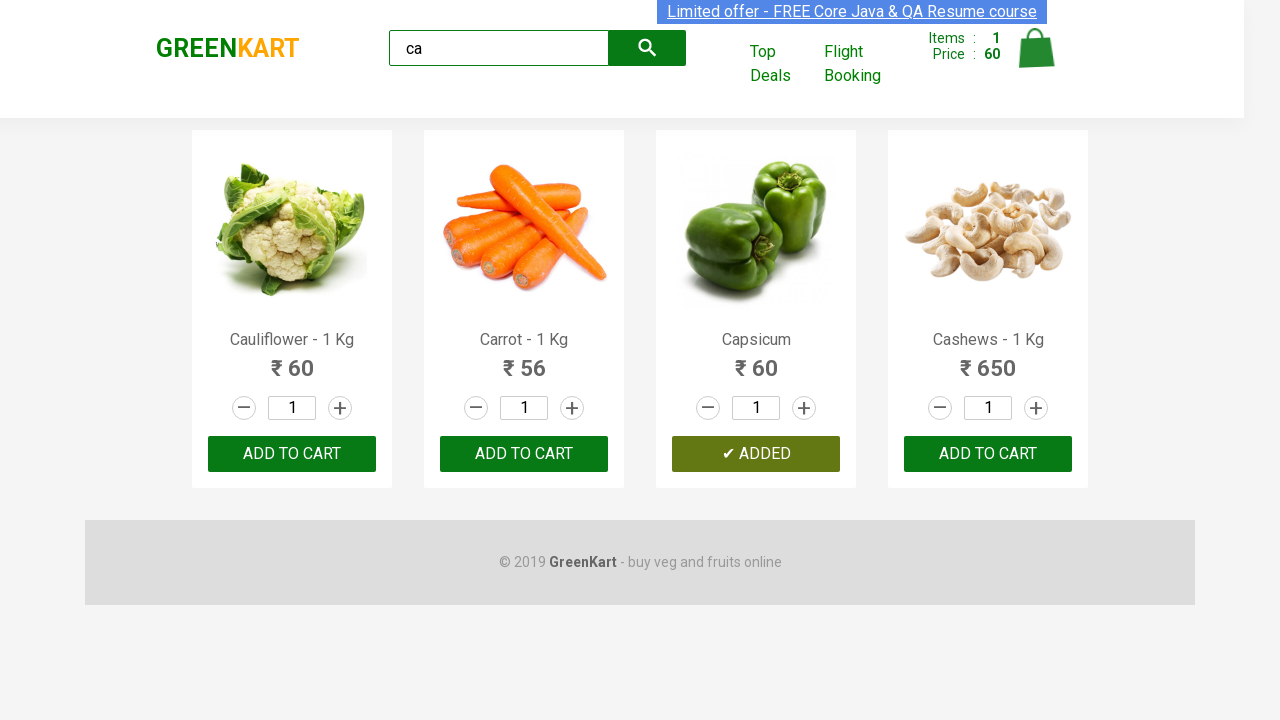

Checked product 1 name: Cauliflower - 1 Kg
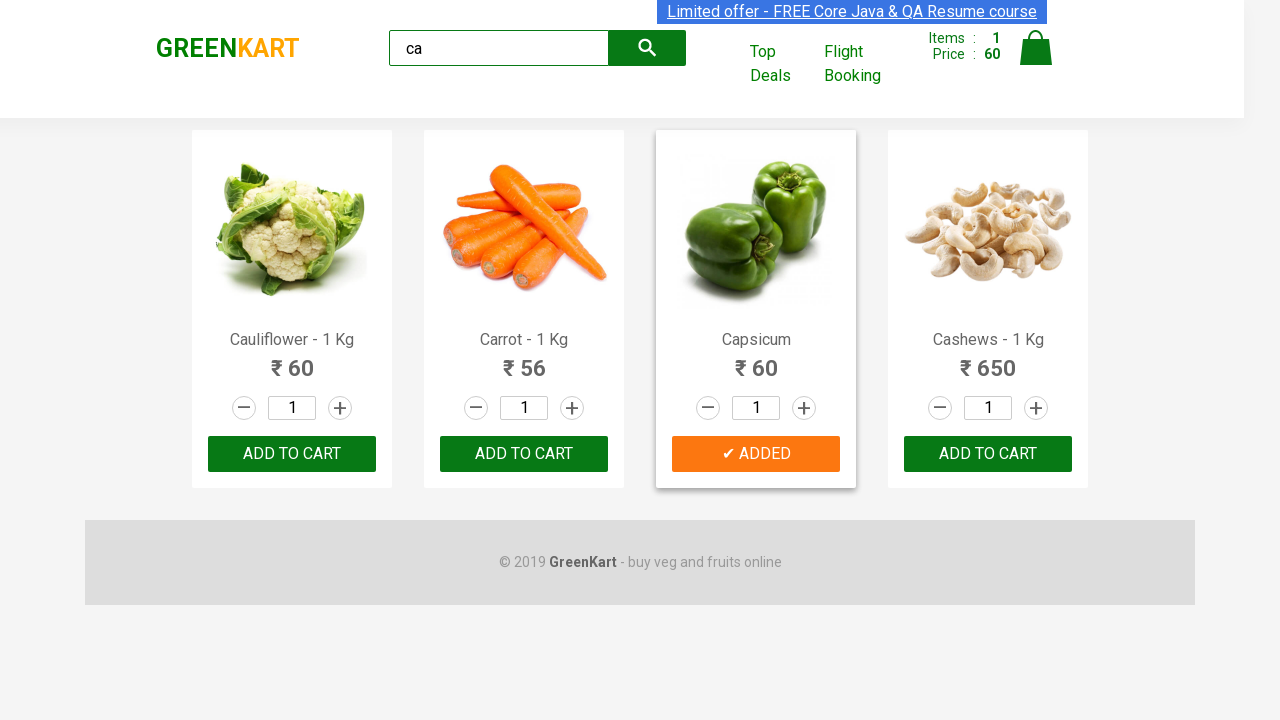

Checked product 2 name: Carrot - 1 Kg
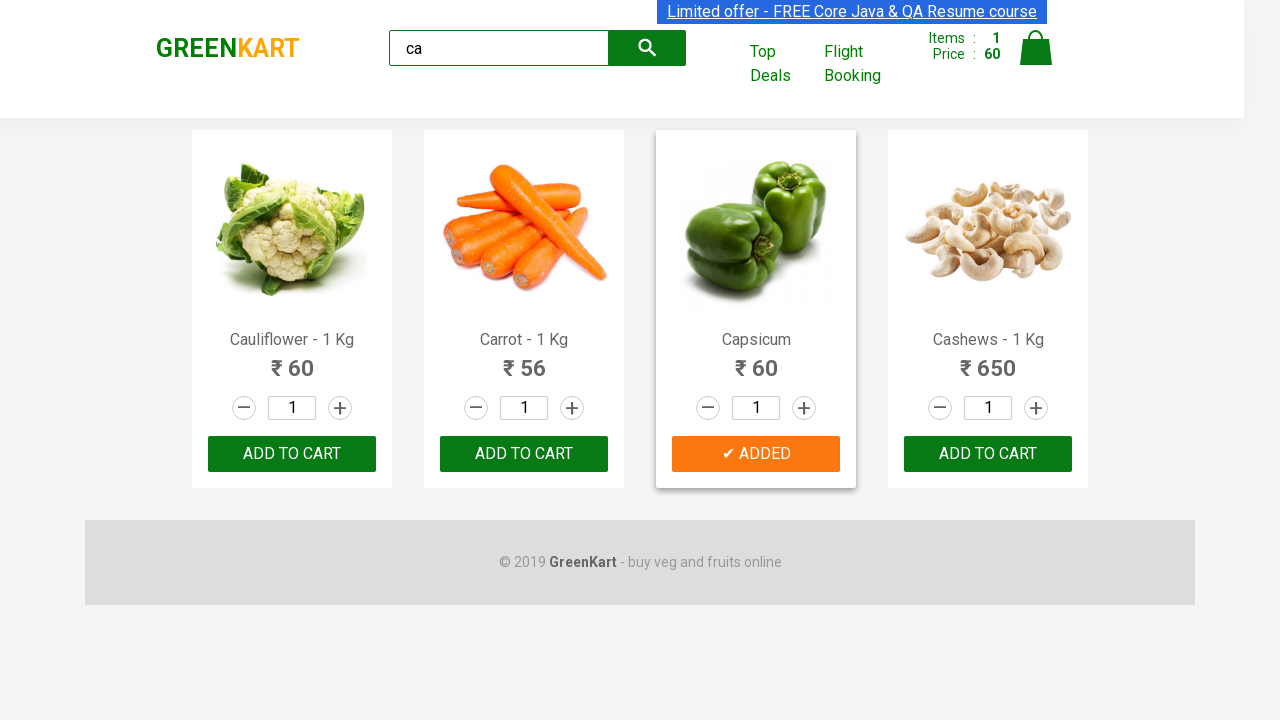

Checked product 3 name: Capsicum
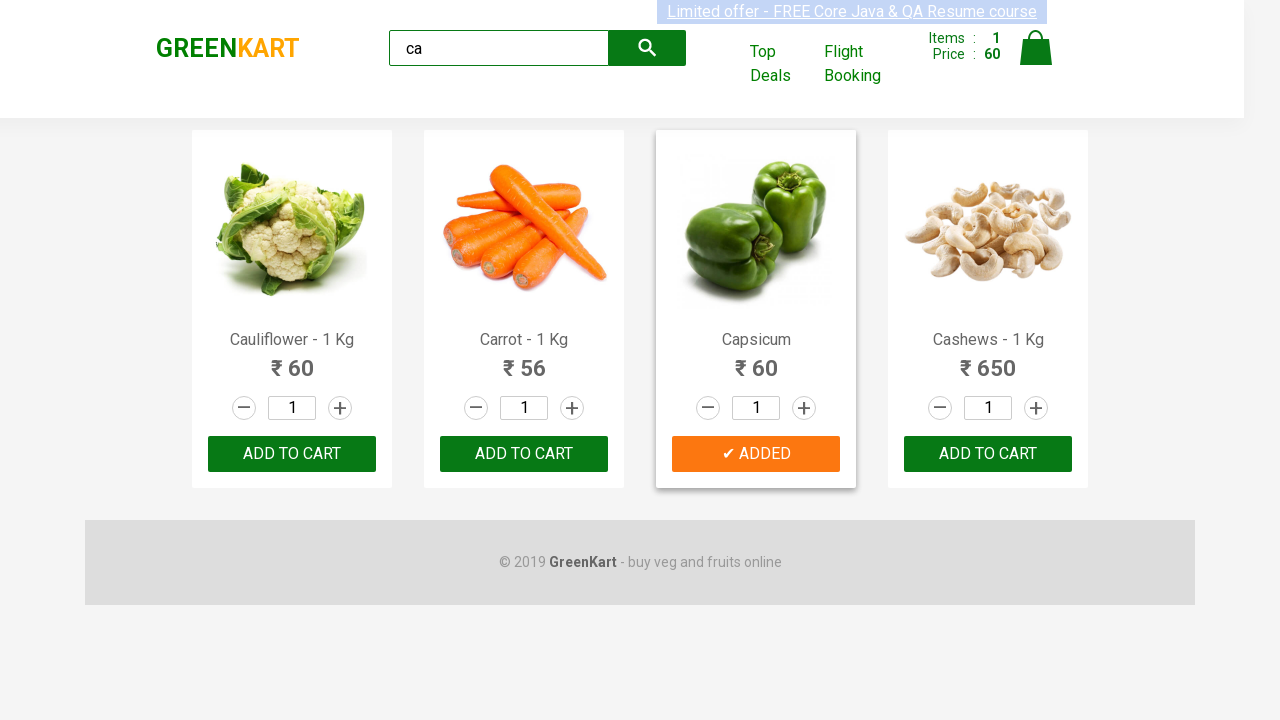

Checked product 4 name: Cashews - 1 Kg
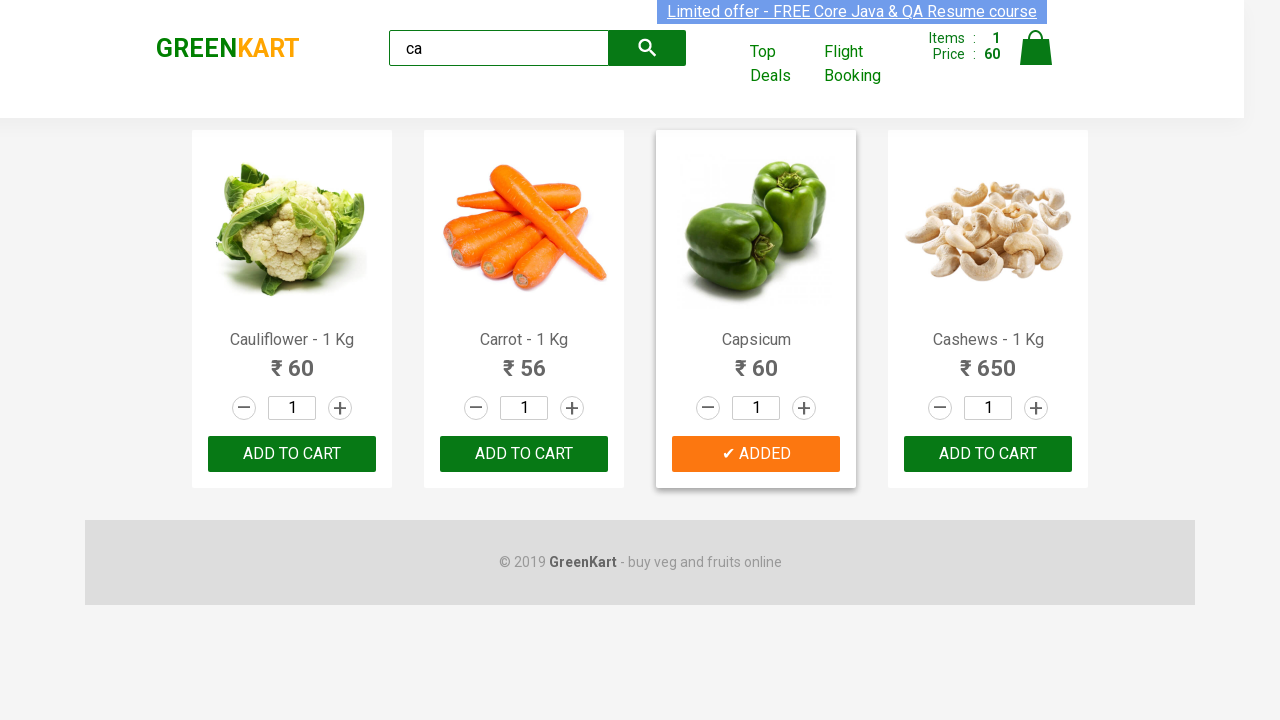

Found and clicked ADD TO CART for Cashews product at (988, 454) on .products .product >> nth=3 >> text=ADD TO CART
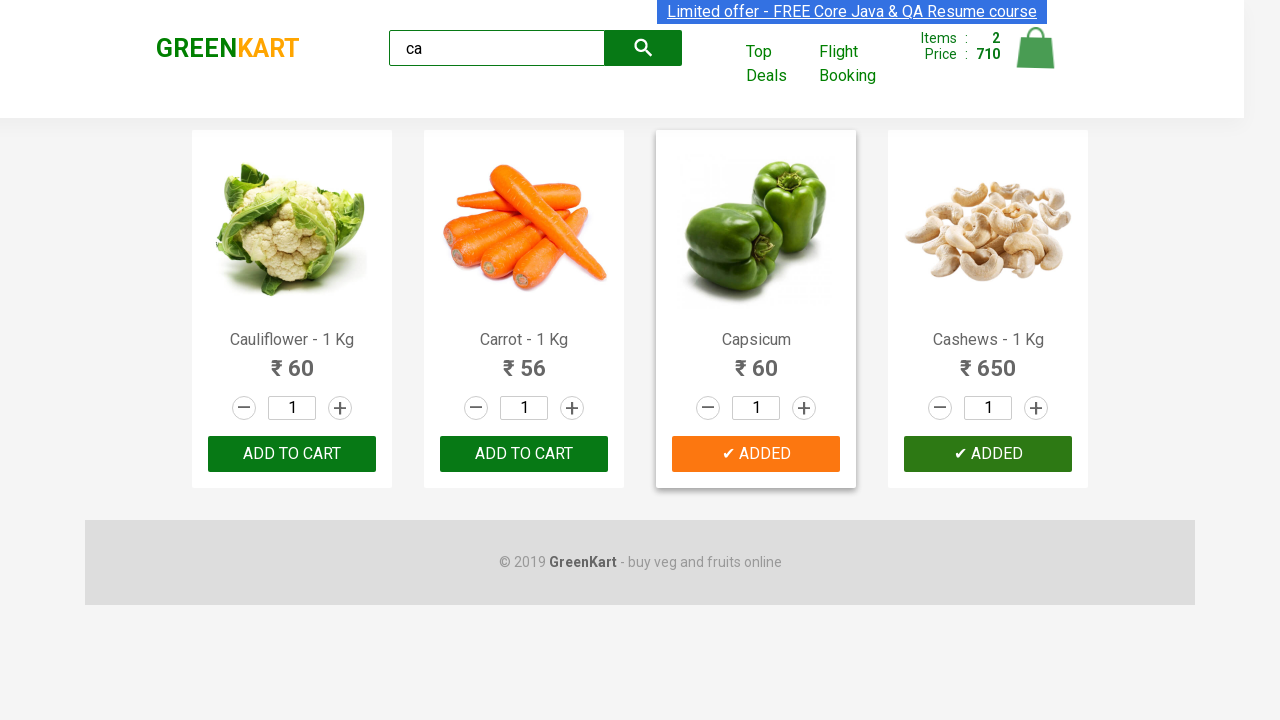

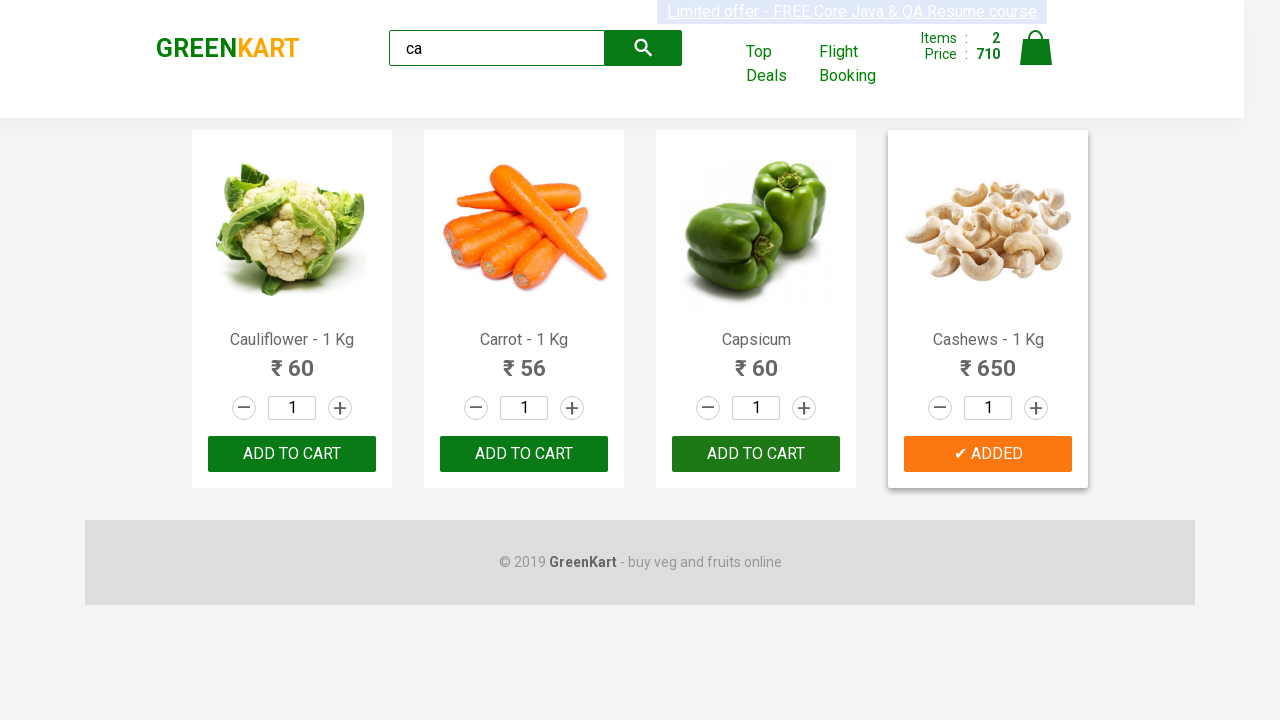